Tests jQuery UI accordion functionality by clicking through all accordion sections and expanding each one

Starting URL: https://jqueryui.com/accordion/

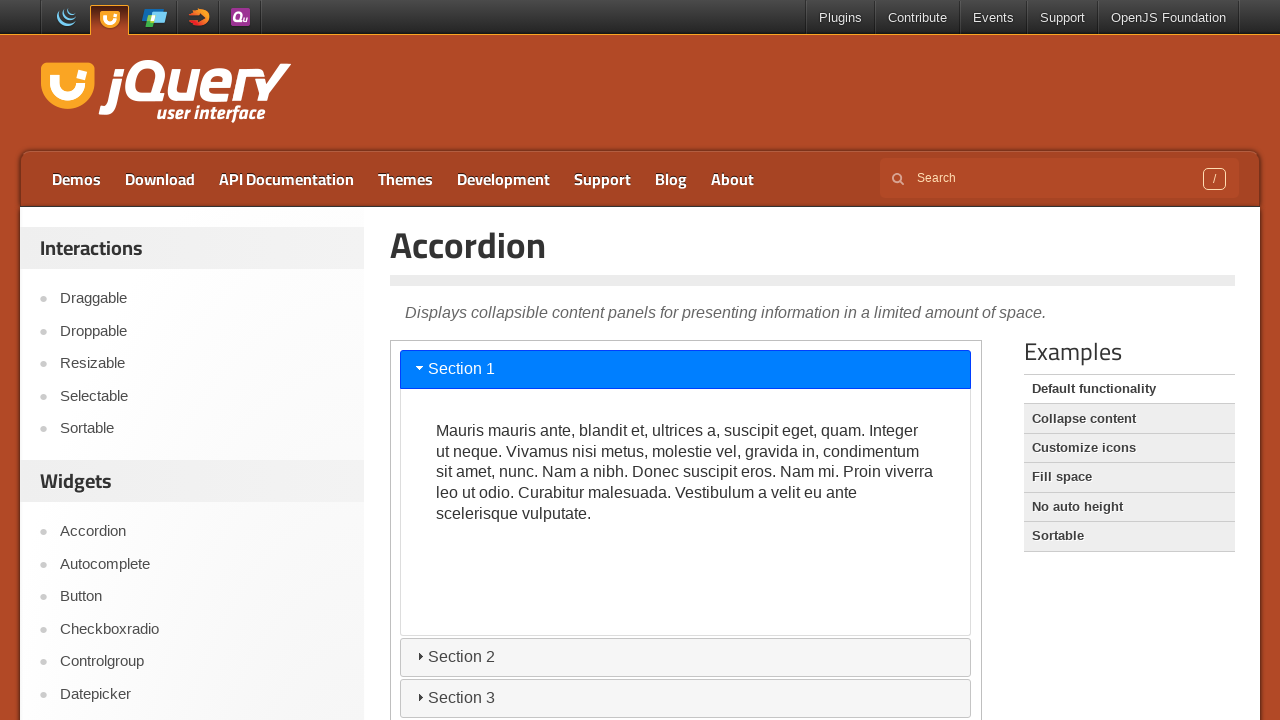

Located and selected the iframe containing the accordion demo
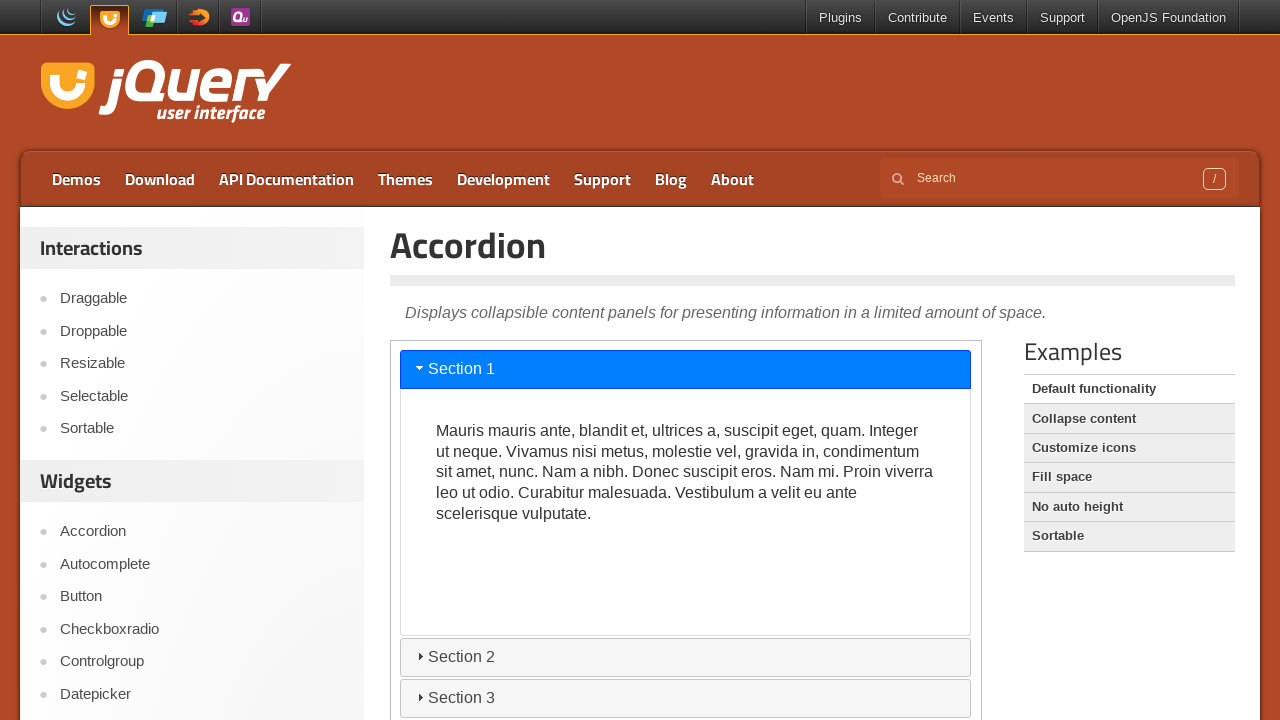

Retrieved all accordion section headers from the accordion container
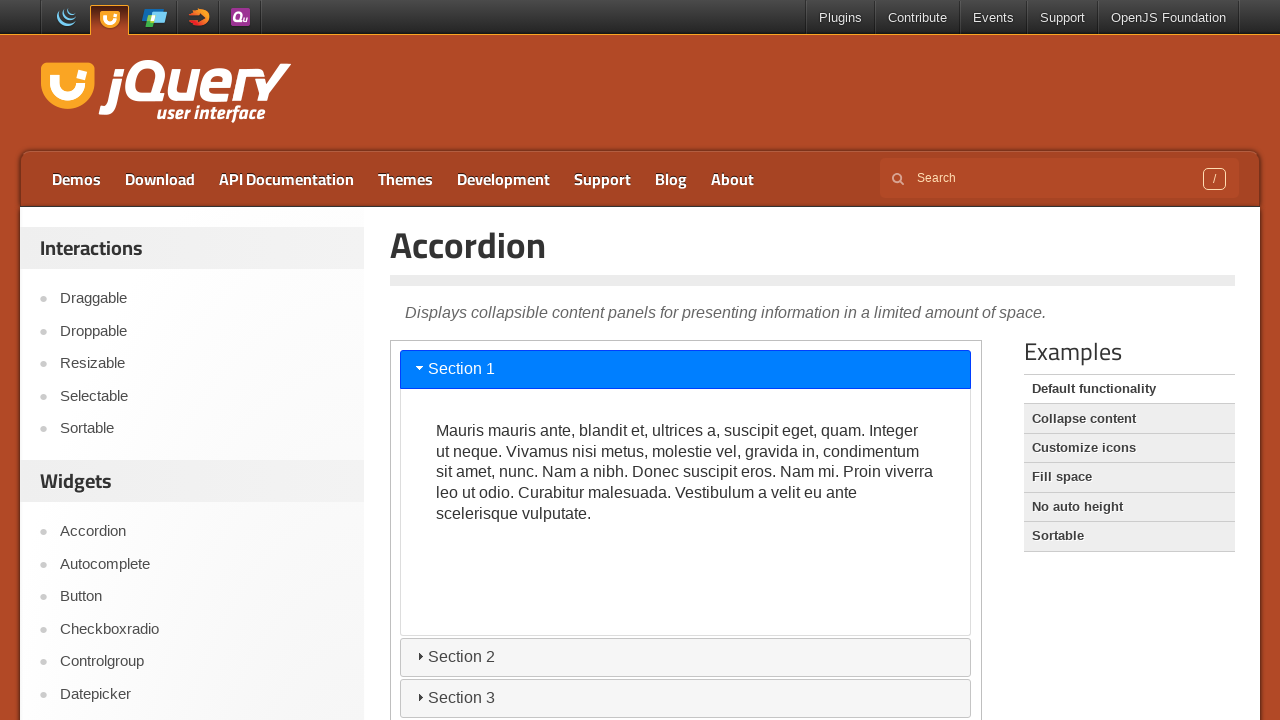

Clicked accordion section 1 to expand it at (686, 369) on iframe >> nth=0 >> internal:control=enter-frame >> xpath=//div[@id='accordion']/
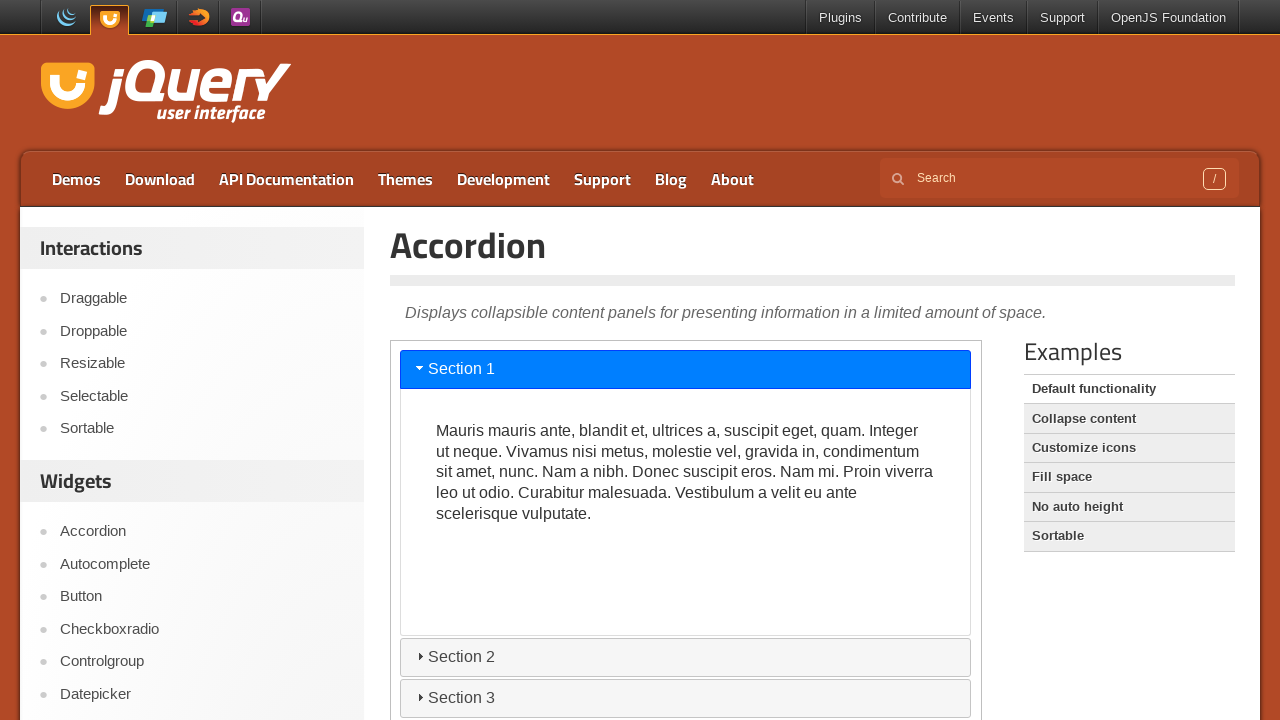

Waited 500ms for accordion section 1 animation to complete
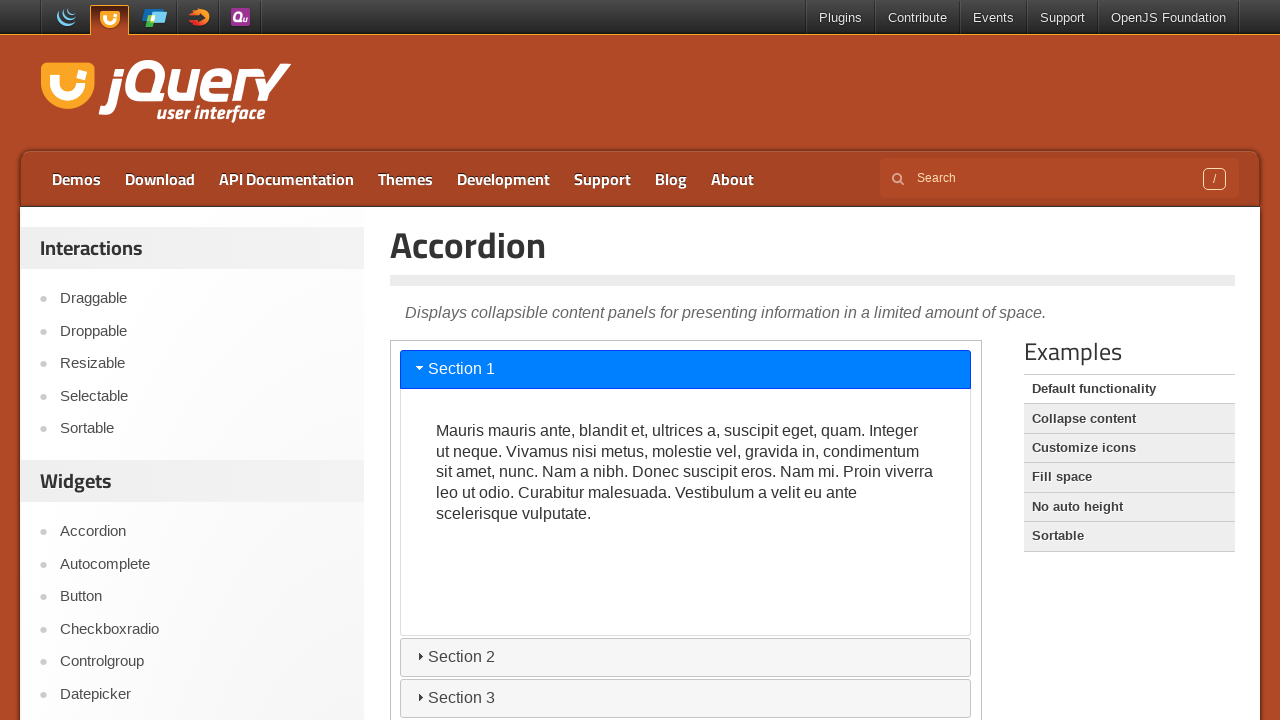

Clicked accordion section 2 to expand it at (686, 657) on iframe >> nth=0 >> internal:control=enter-frame >> xpath=//div[@id='accordion']/
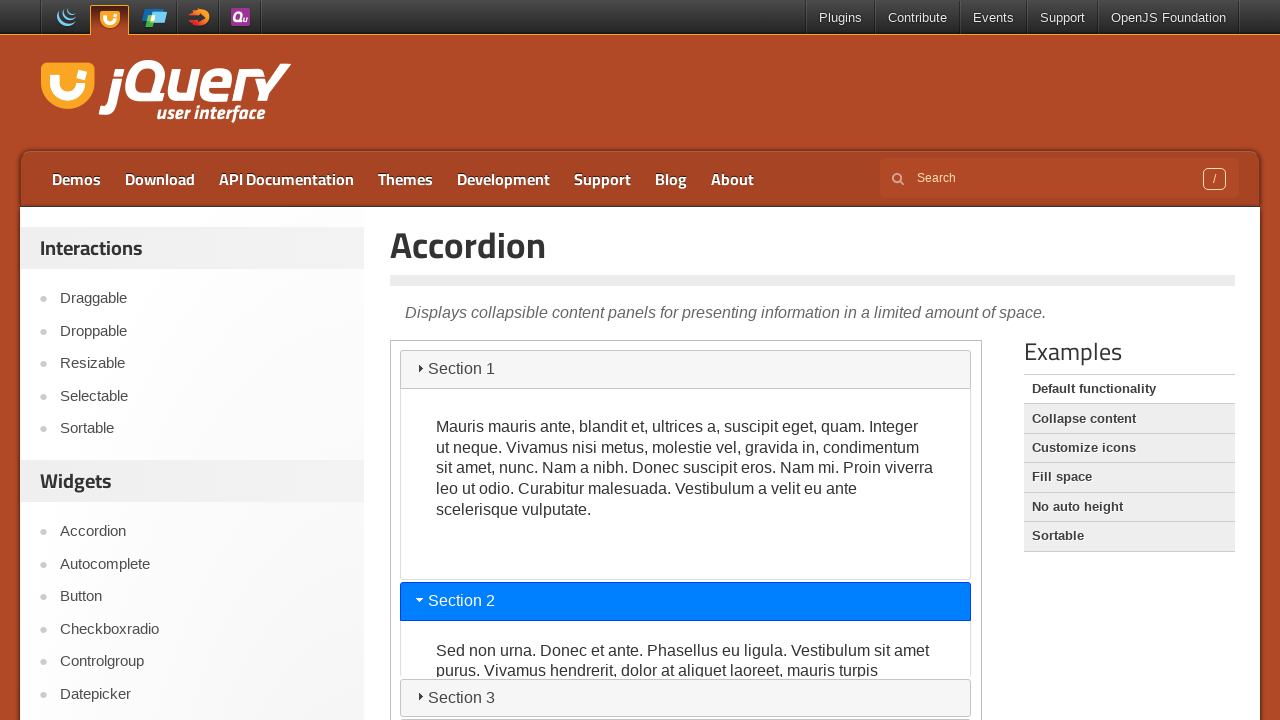

Waited 500ms for accordion section 2 animation to complete
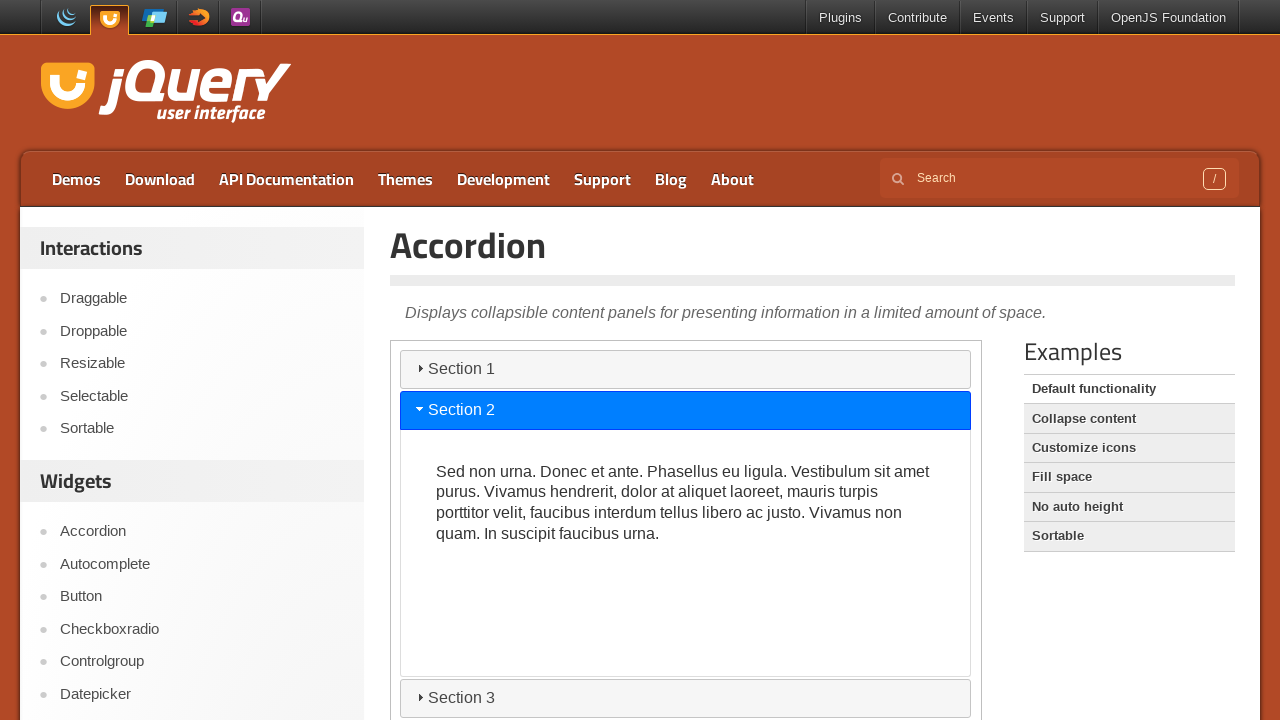

Clicked accordion section 3 to expand it at (686, 698) on iframe >> nth=0 >> internal:control=enter-frame >> xpath=//div[@id='accordion']/
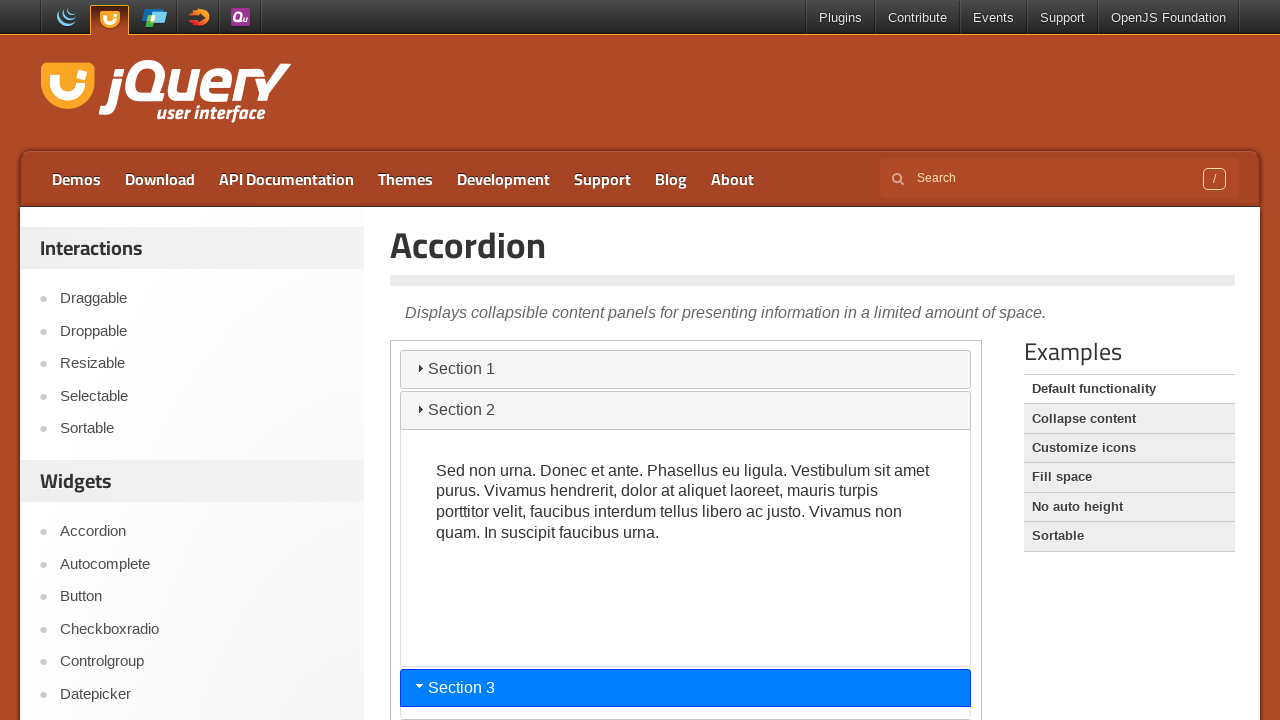

Waited 500ms for accordion section 3 animation to complete
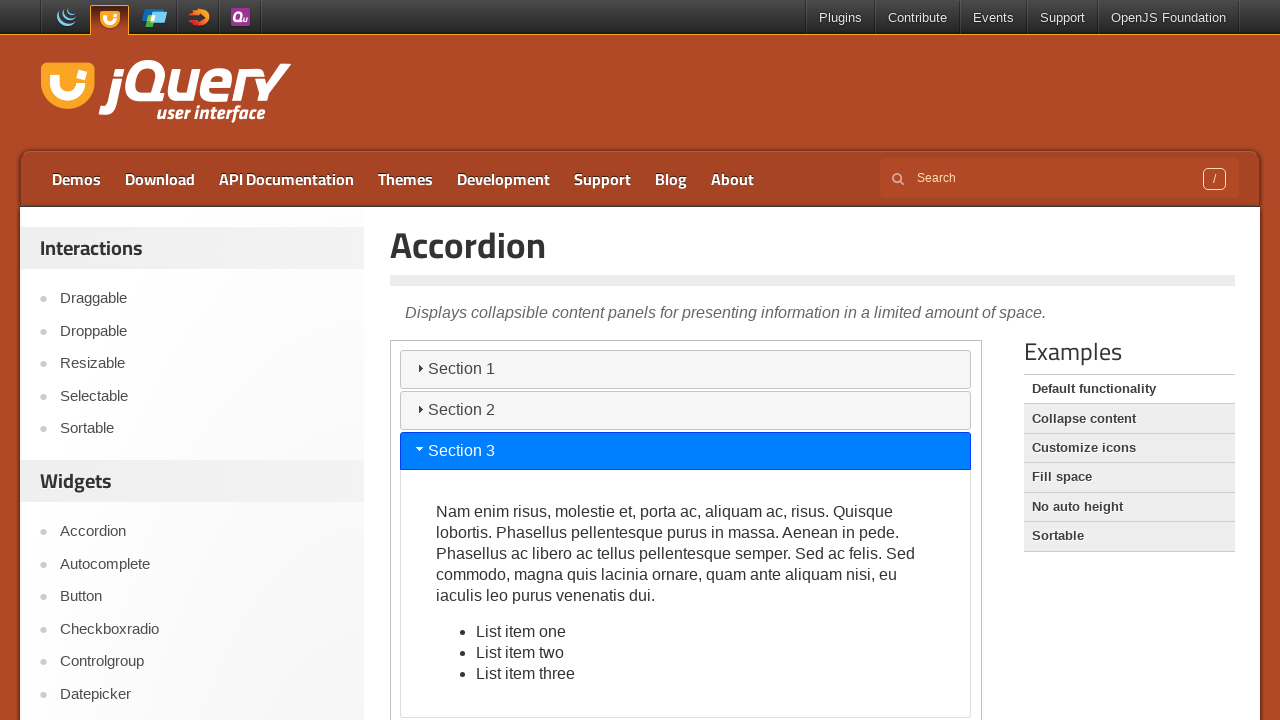

Clicked accordion section 4 to expand it at (686, 701) on iframe >> nth=0 >> internal:control=enter-frame >> xpath=//div[@id='accordion']/
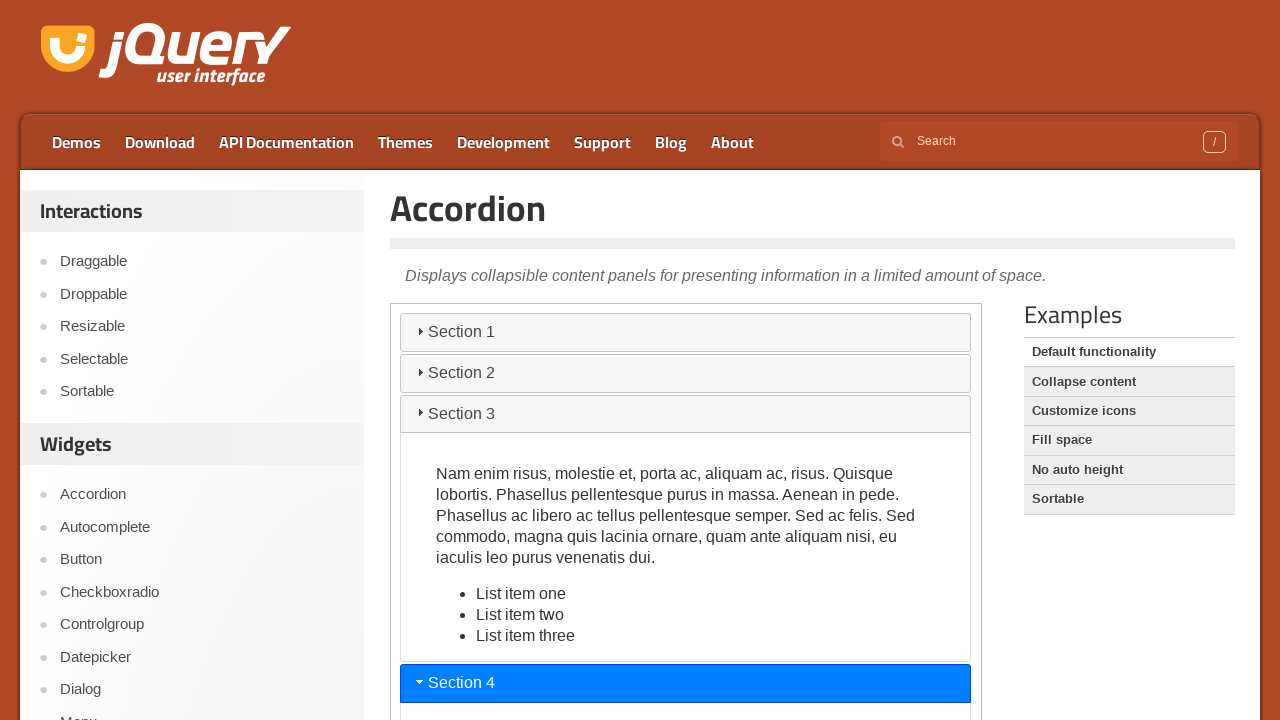

Waited 500ms for accordion section 4 animation to complete
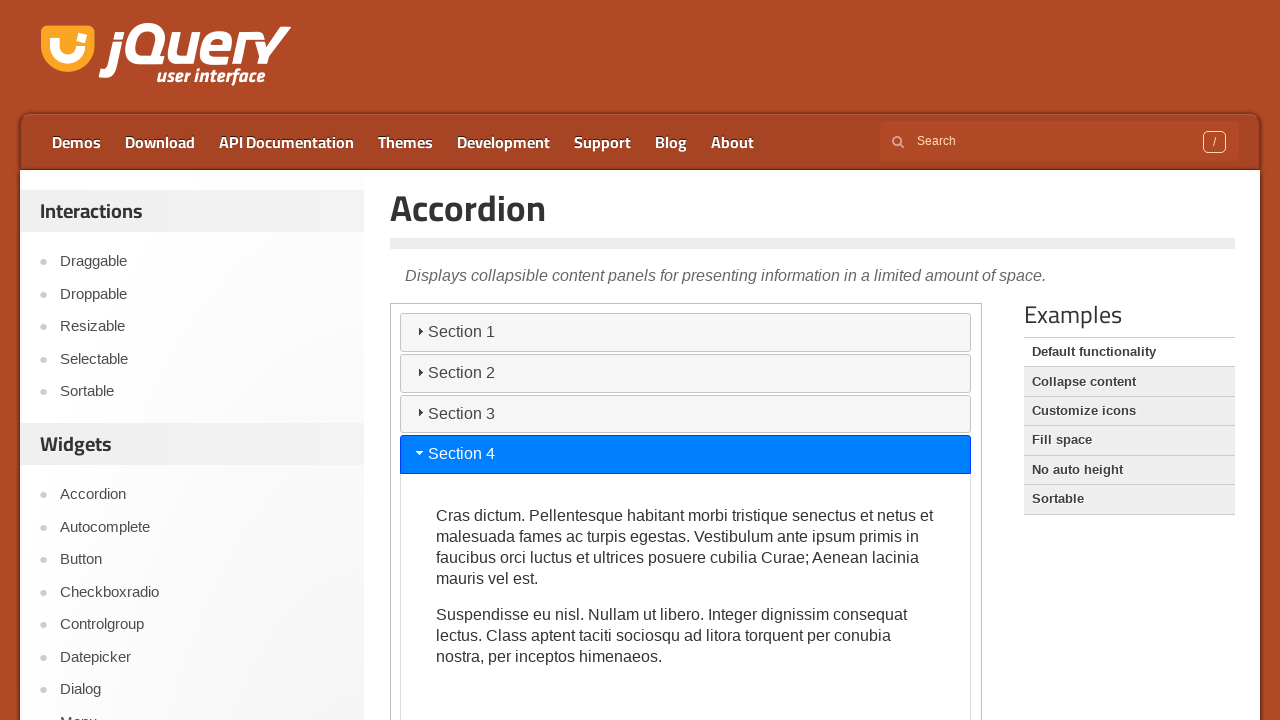

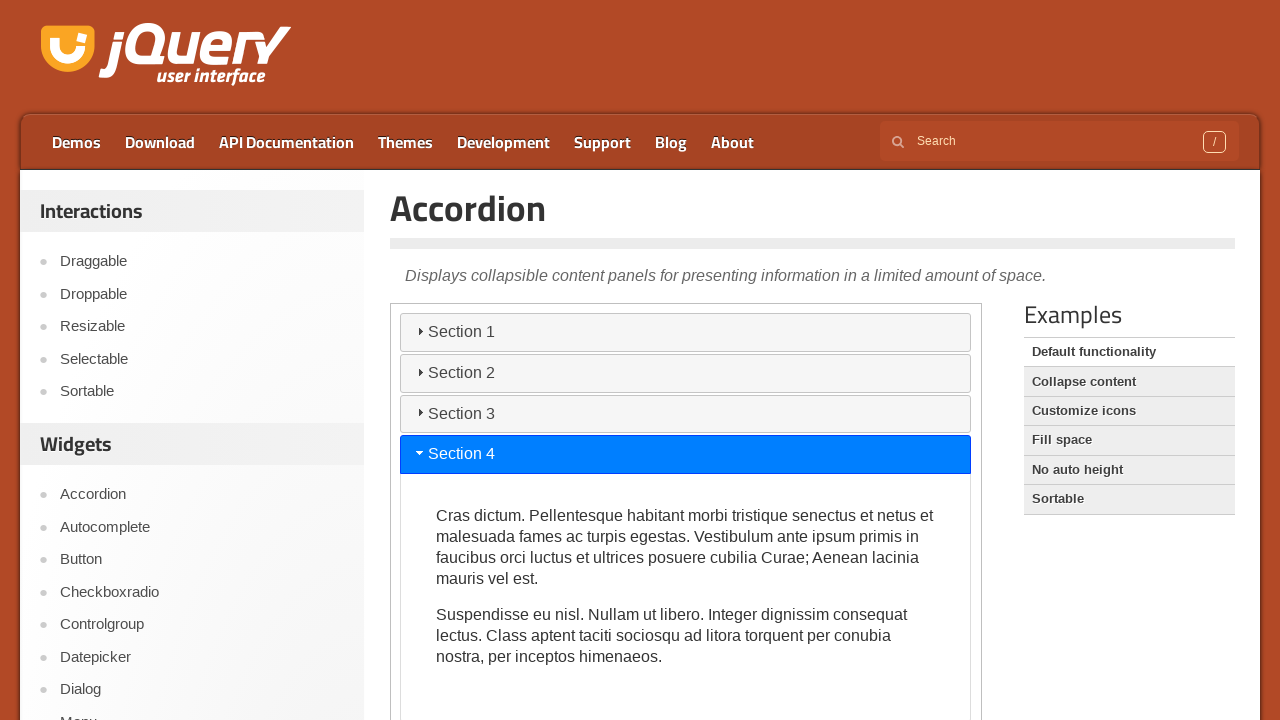